Tests GitHub's advanced search form by filling in search term, repository owner, date filter, and language selector, then submitting the form and waiting for results to load.

Starting URL: https://github.com/search/advanced

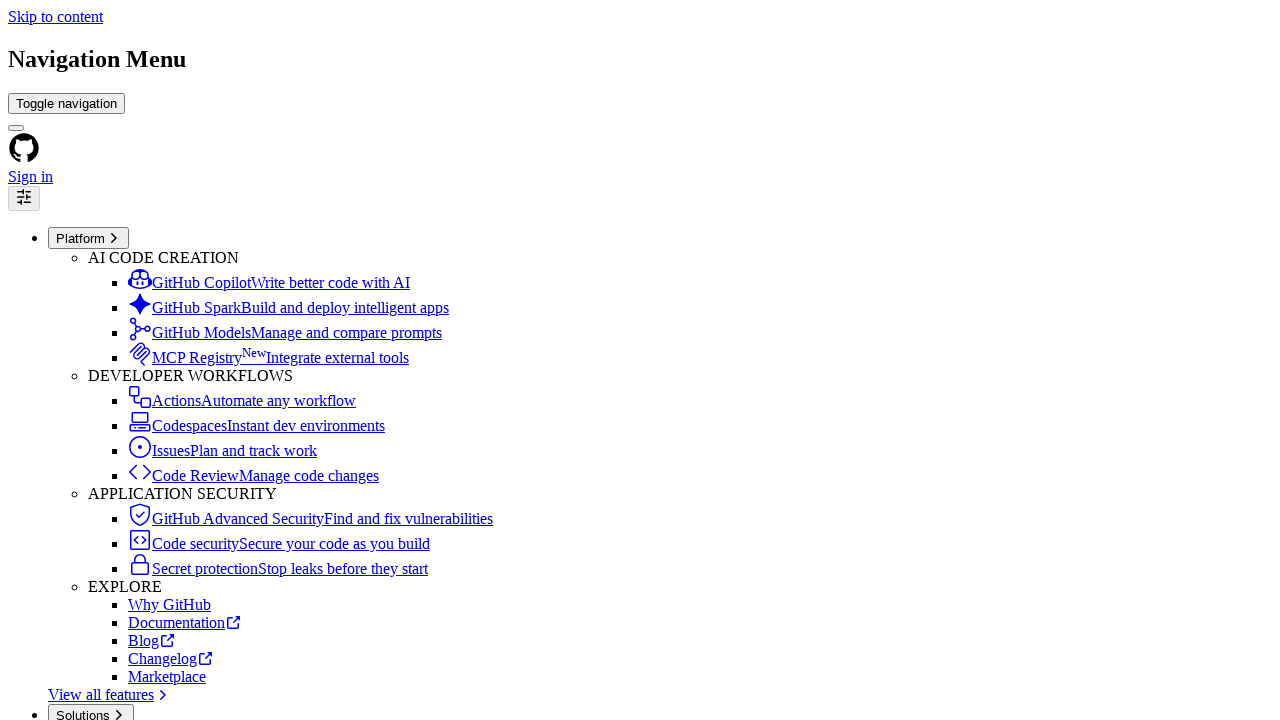

Filled search term input with 'web-scraping' on #adv_code_search input.js-advanced-search-input
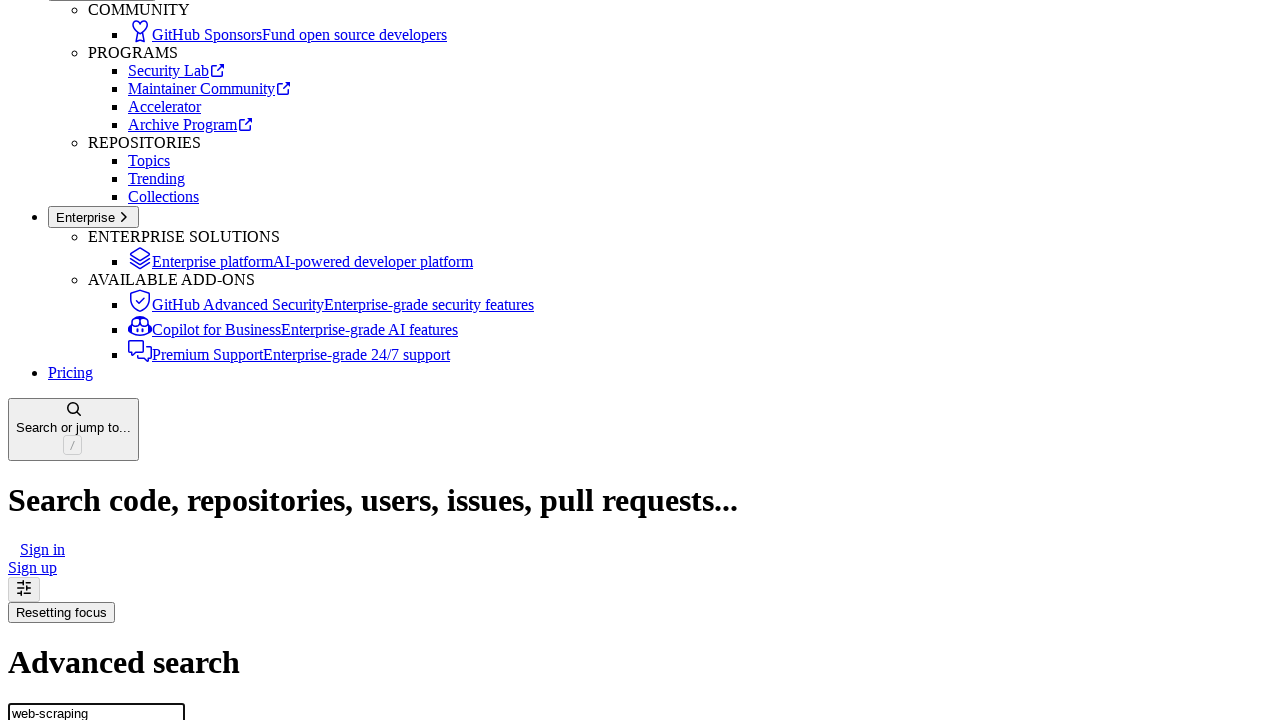

Filled repository owner field with 'microsoft' on #search_from
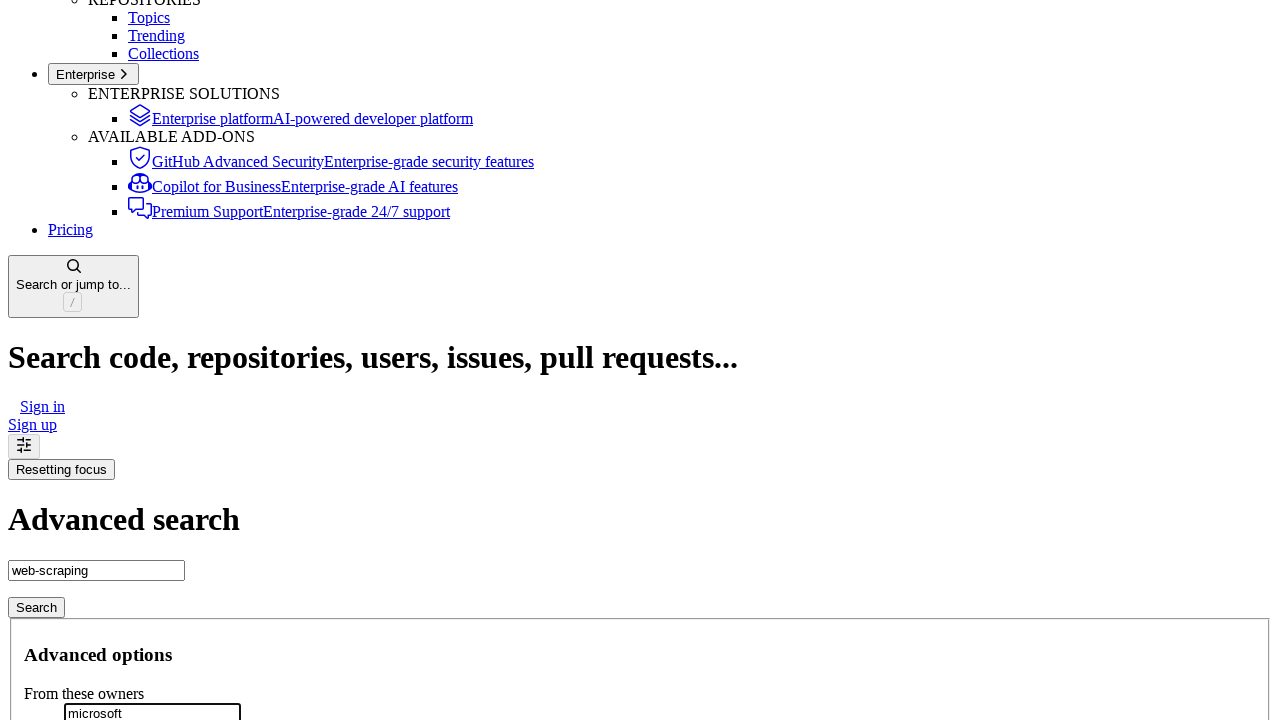

Filled date filter field with '>2020' on #search_date
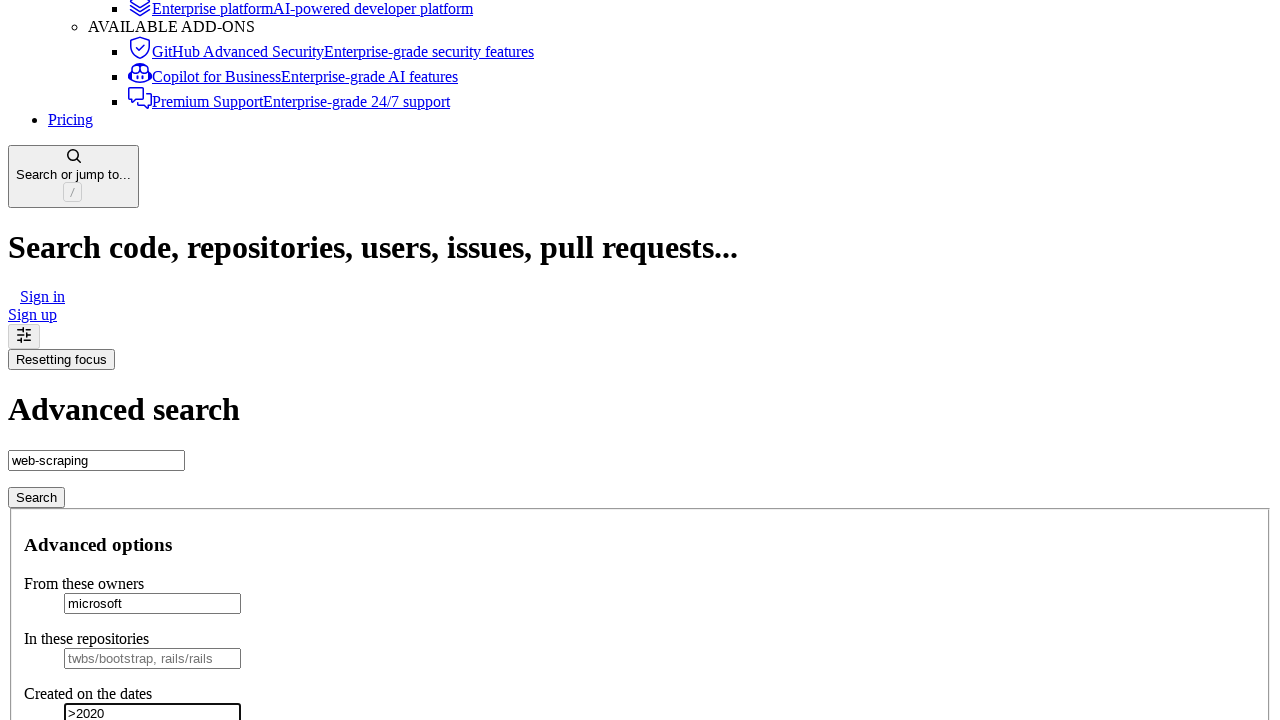

Selected 'JavaScript' as the programming language on select#search_language
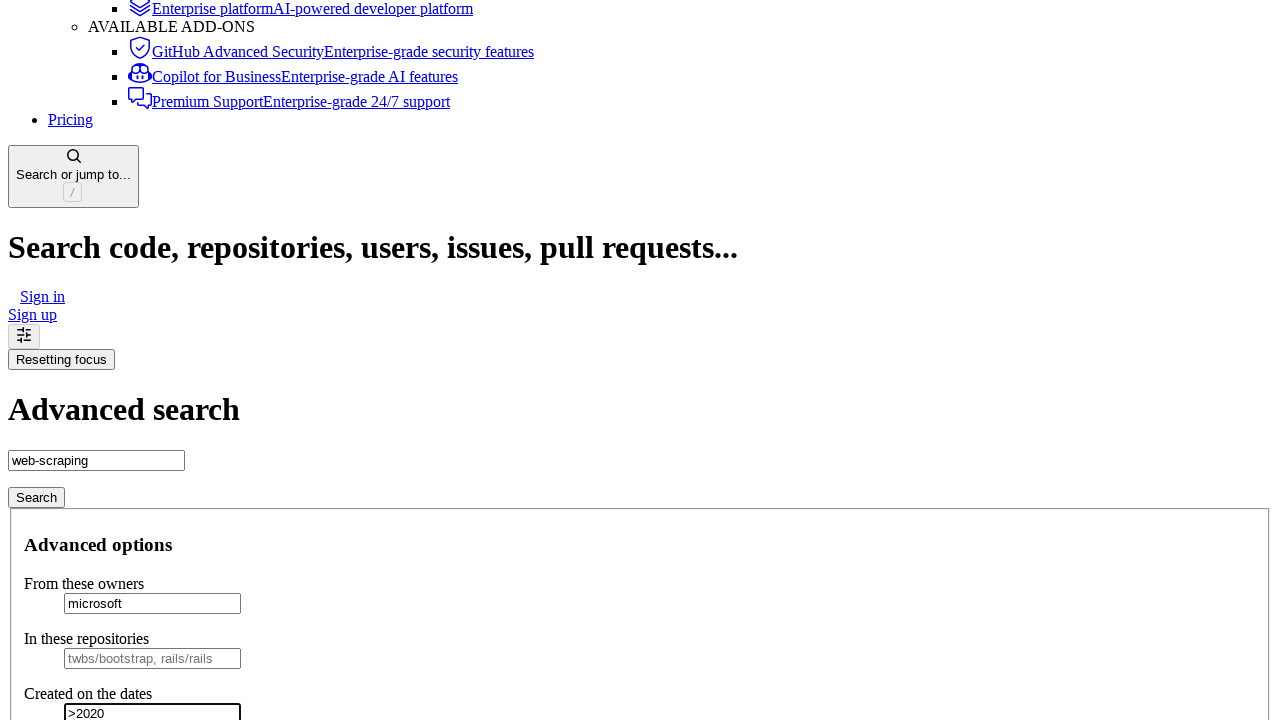

Clicked submit button to execute advanced search at (36, 497) on #adv_code_search button[type="submit"]
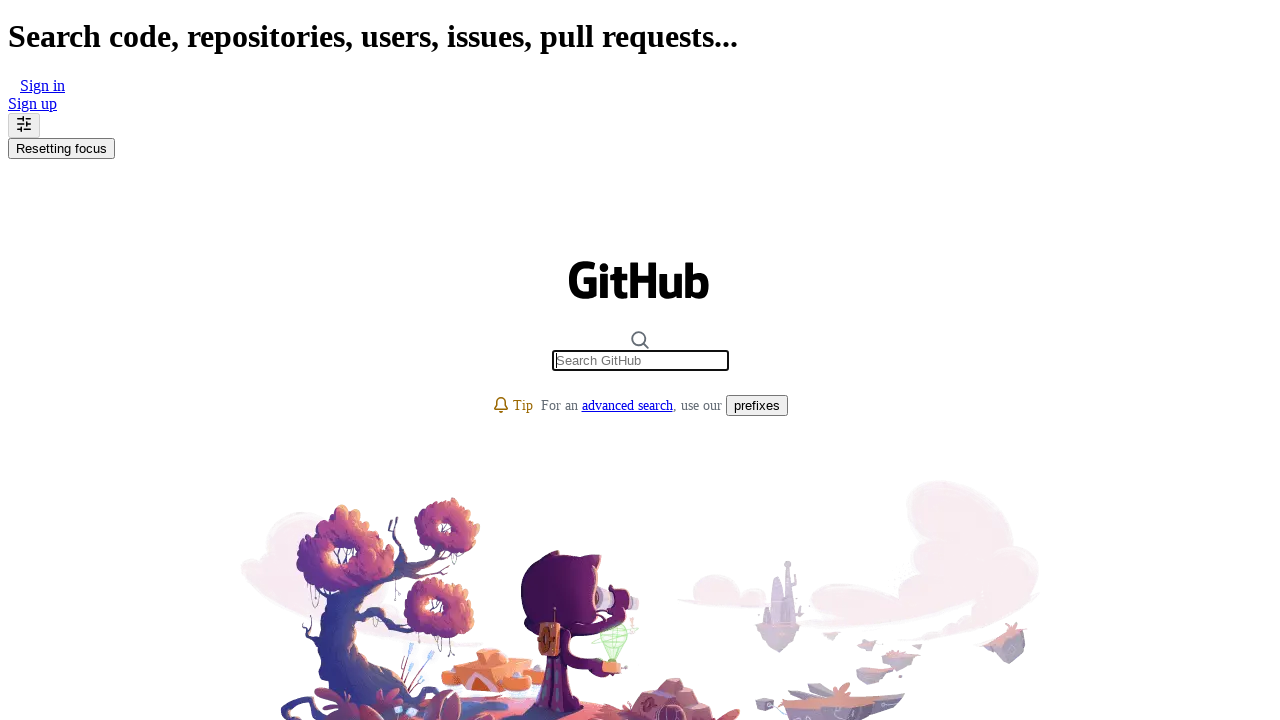

Search results loaded and network idle
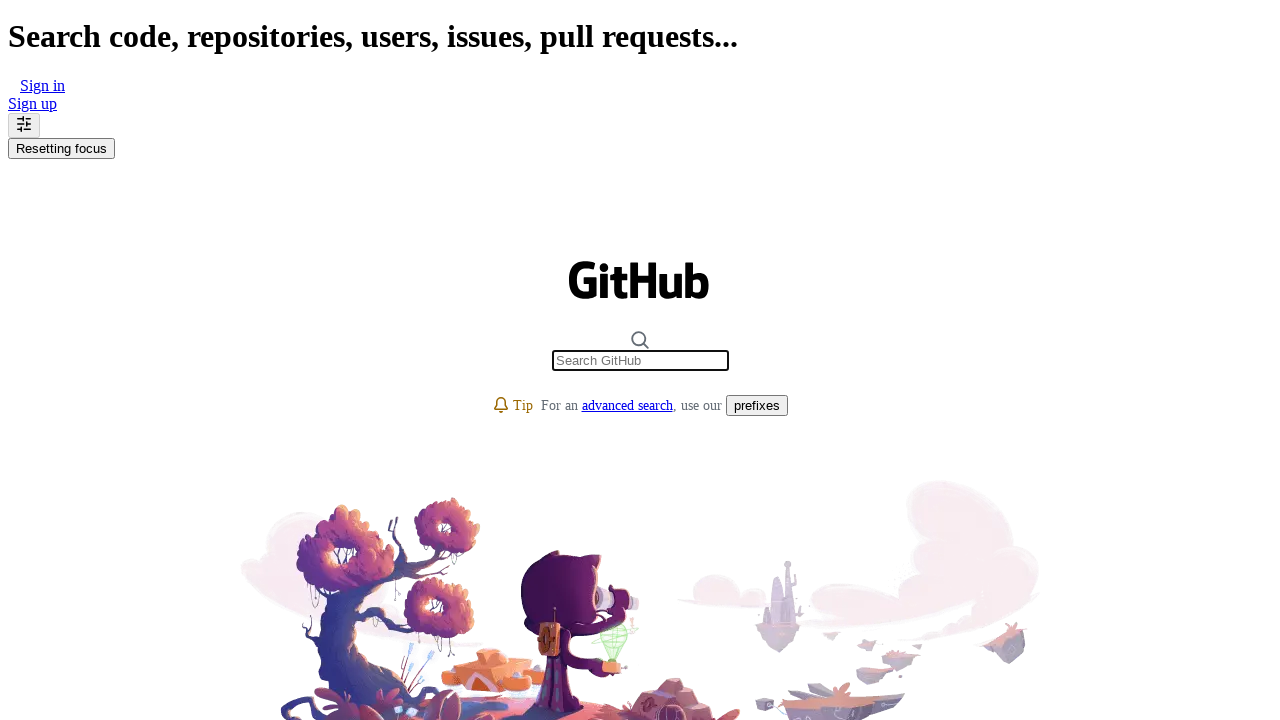

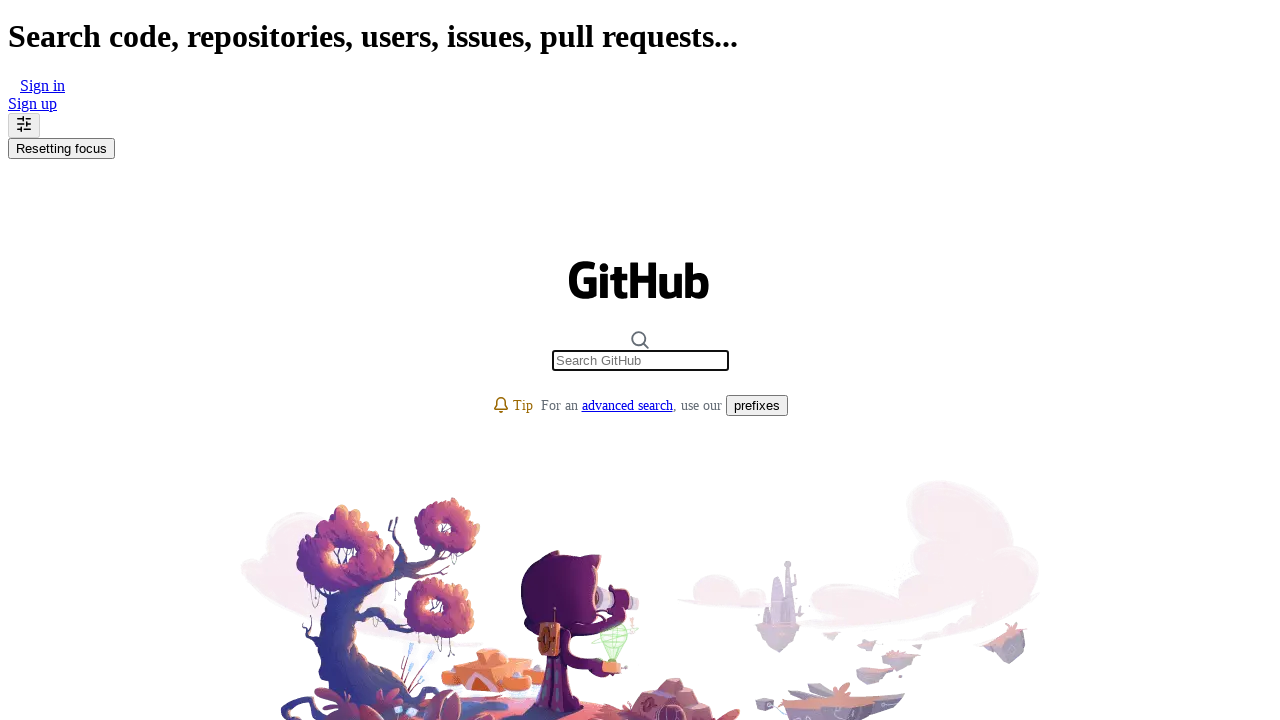